Tests form submission on Ultimate QA by filling in the first contact form with random name and message data, submitting it, and verifying the success message is displayed.

Starting URL: https://ultimateqa.com/filling-out-forms/

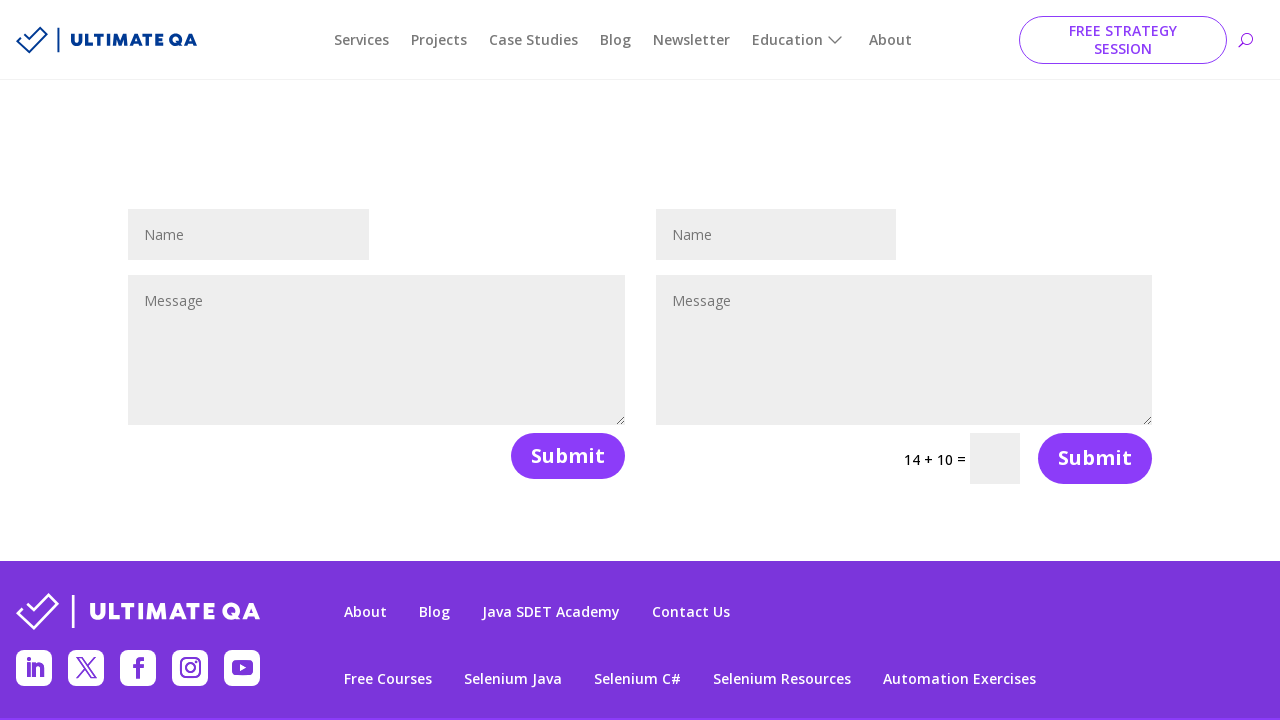

Filled name field with 'JKRTMX' on input[placeholder='Name'] >> nth=0
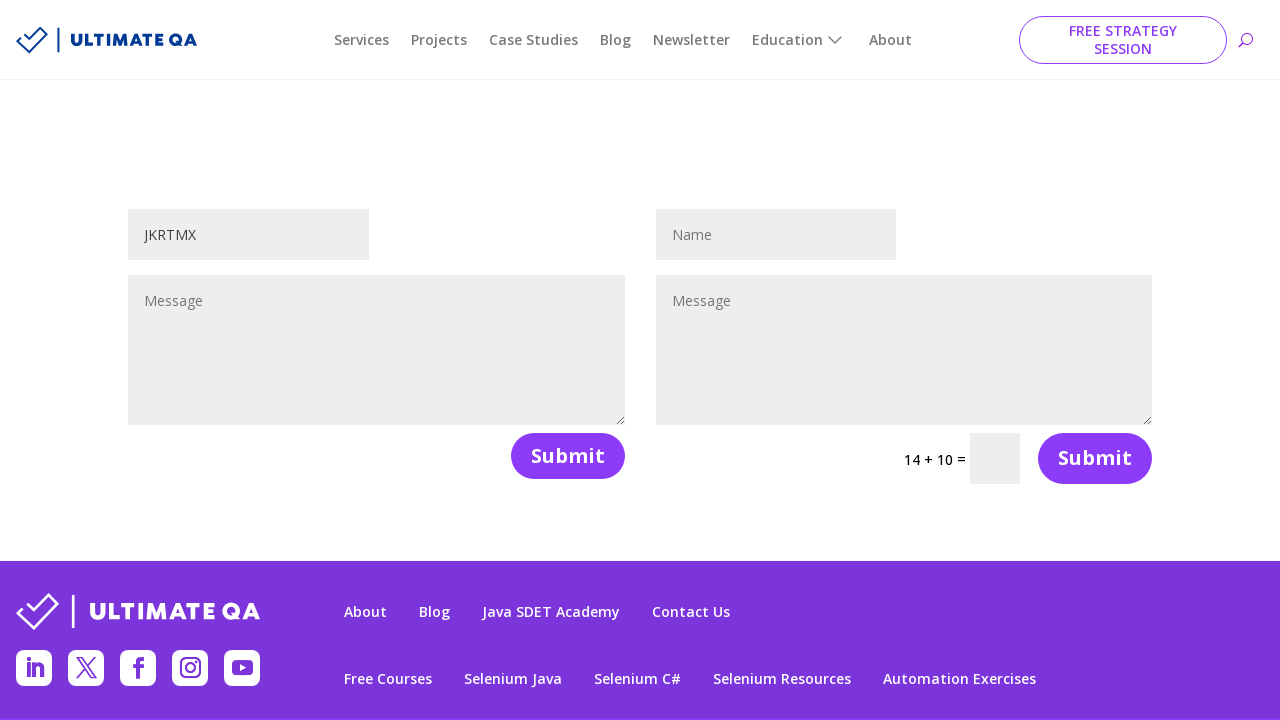

Filled message field with test data on textarea[placeholder='Message'] >> nth=0
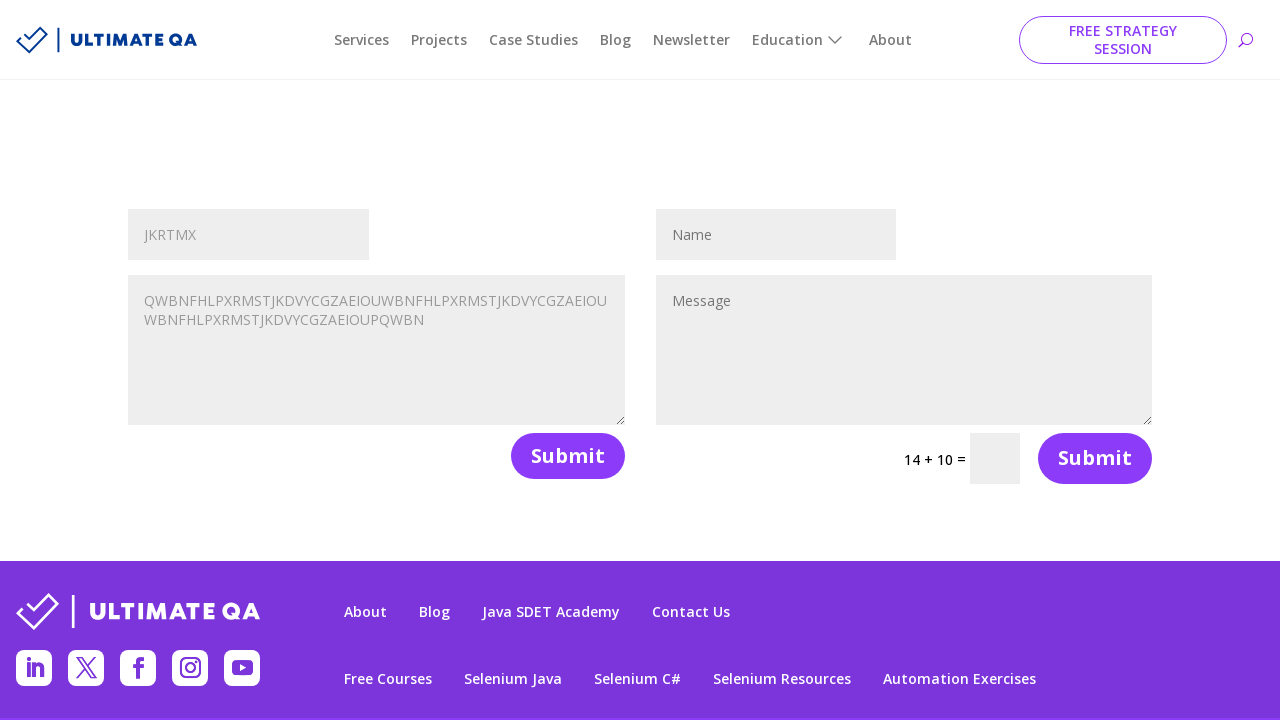

Clicked submit button to submit the form at (568, 456) on button[type='submit'] >> nth=0
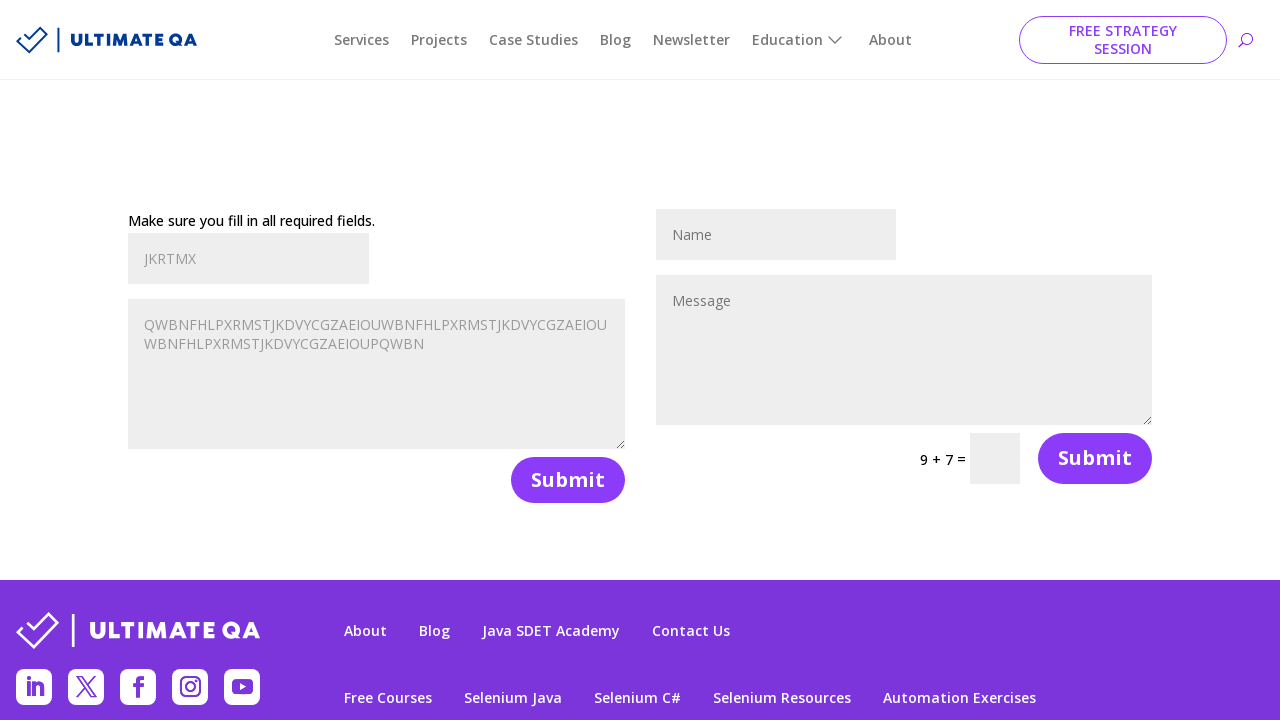

Success message appeared after form submission
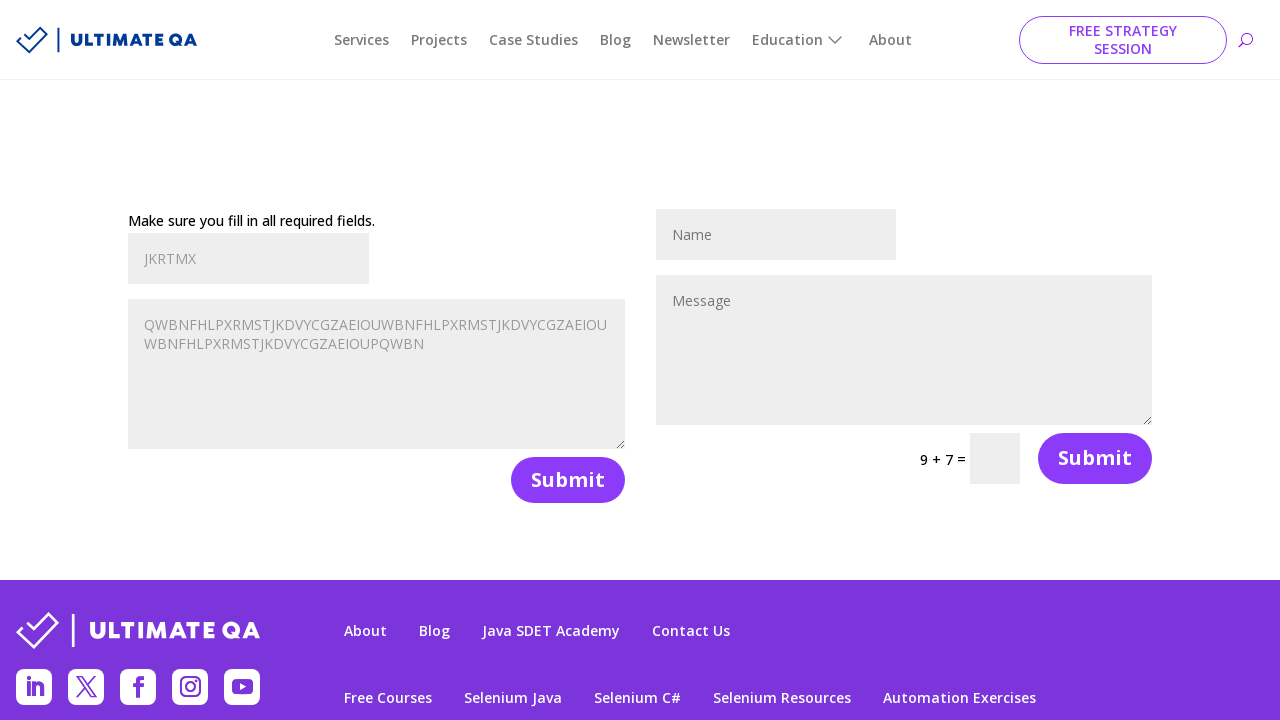

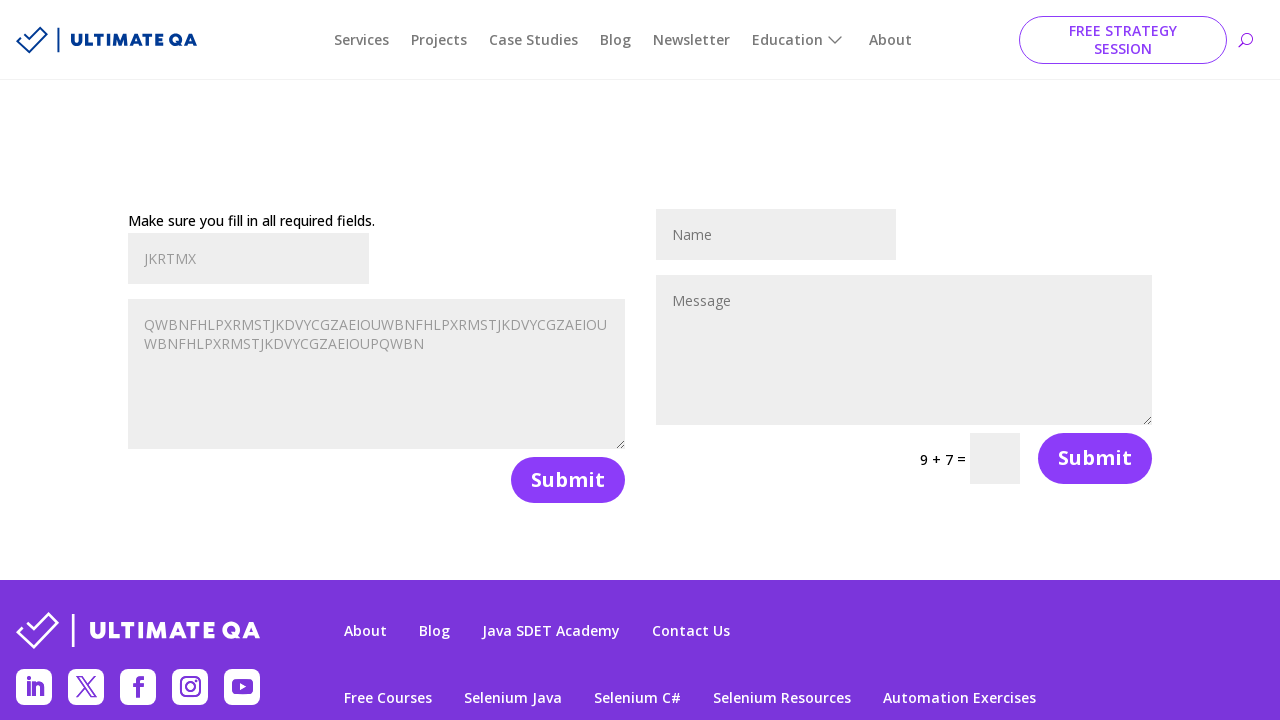